Tests a registration form by filling in three required fields in the first block and submitting, then verifies the success message is displayed.

Starting URL: http://suninjuly.github.io/registration1.html

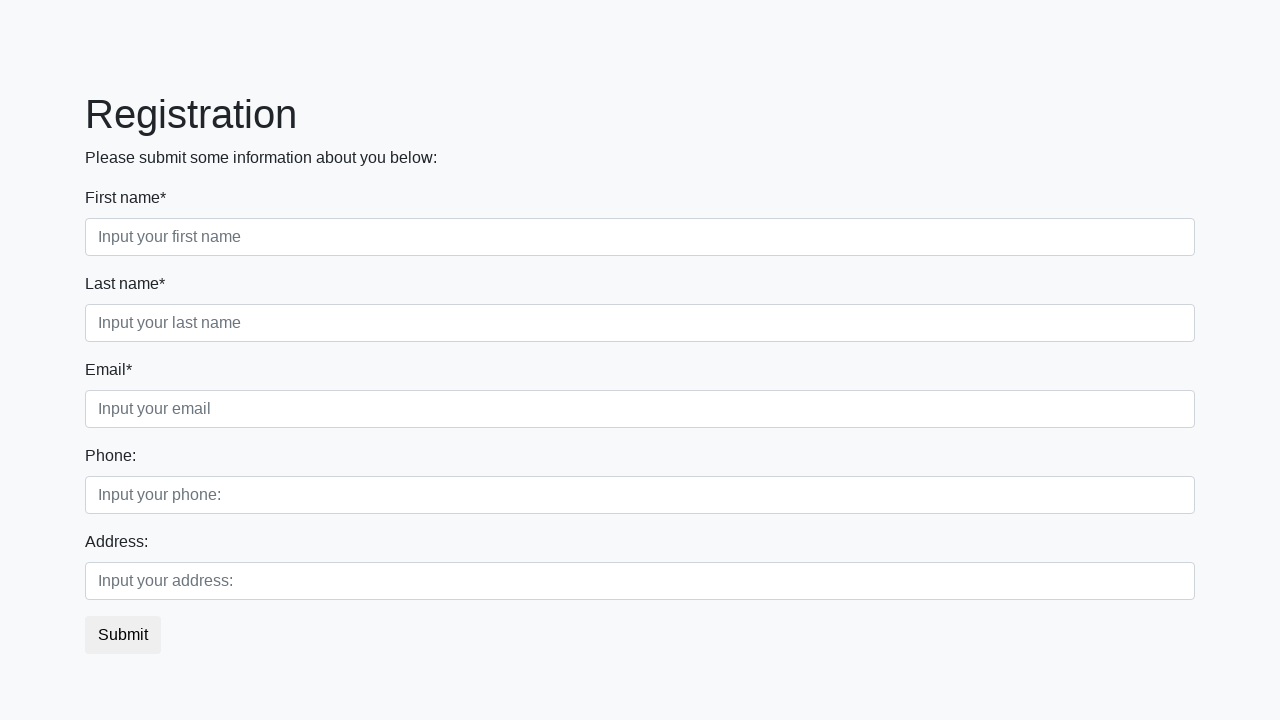

Navigated to registration form page
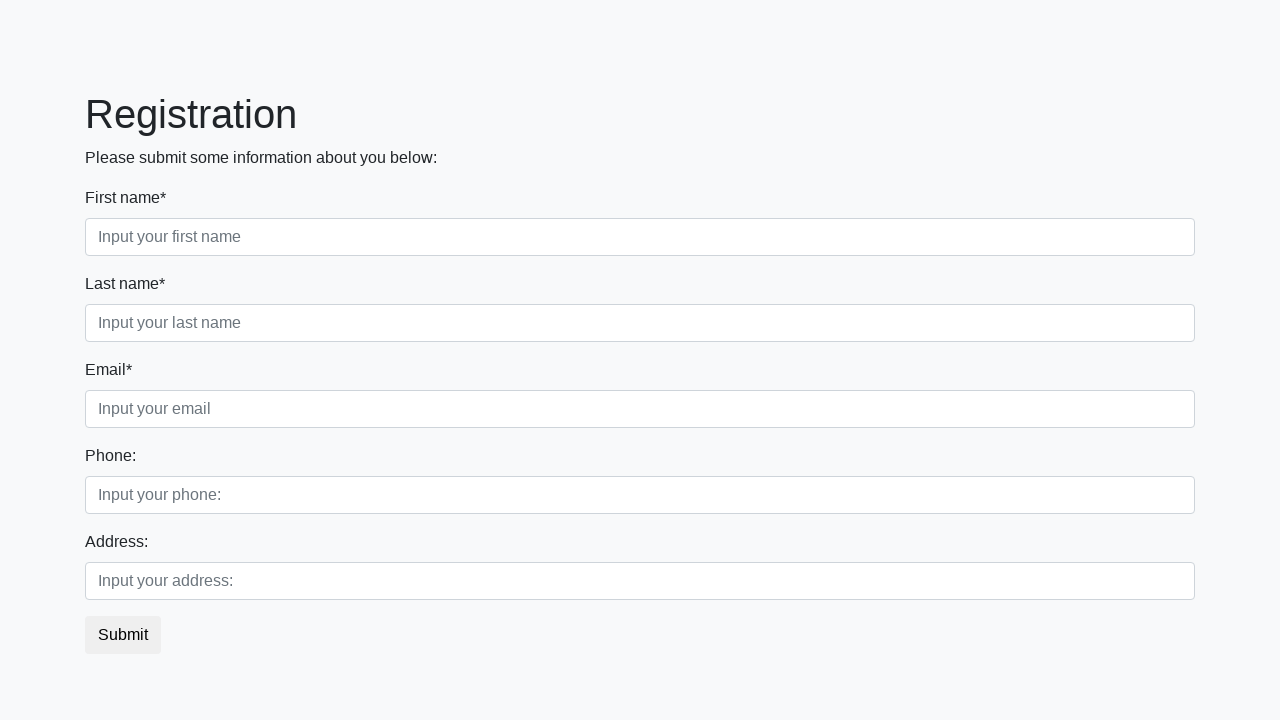

Filled first name field with 'John' on .first_block .form-control.first
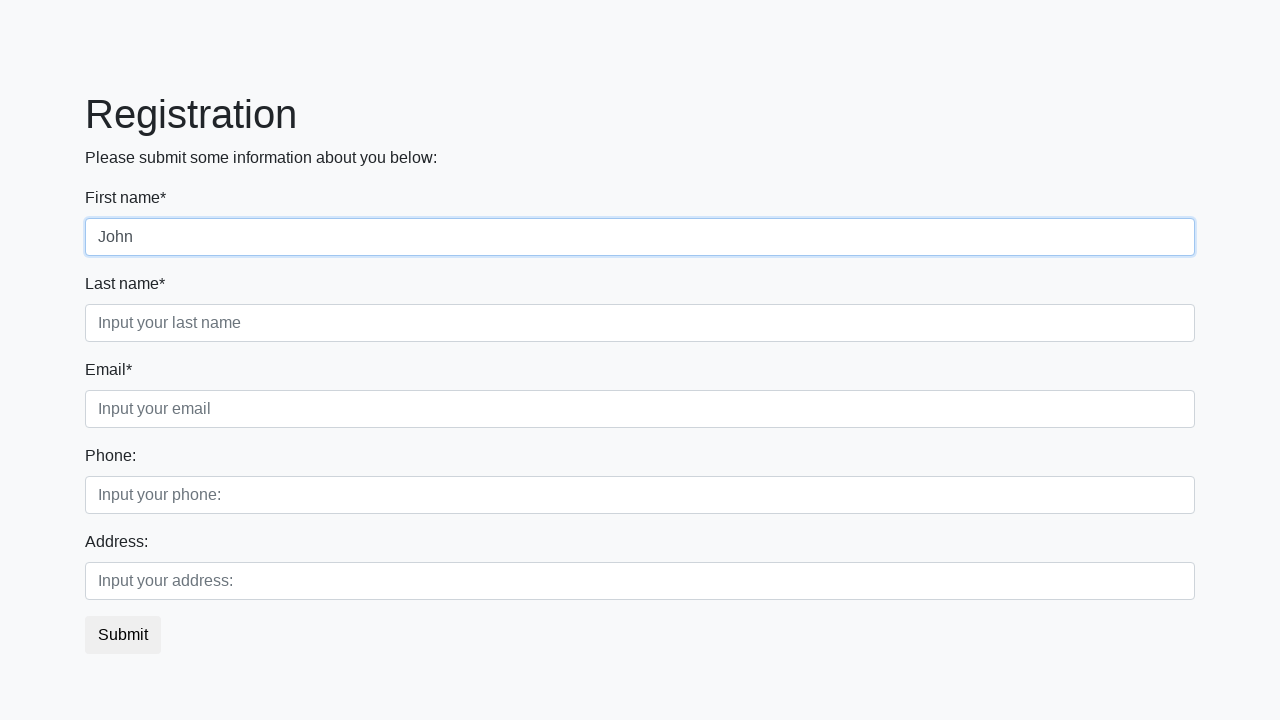

Filled last name field with 'Doe' on .first_block .form-control.second
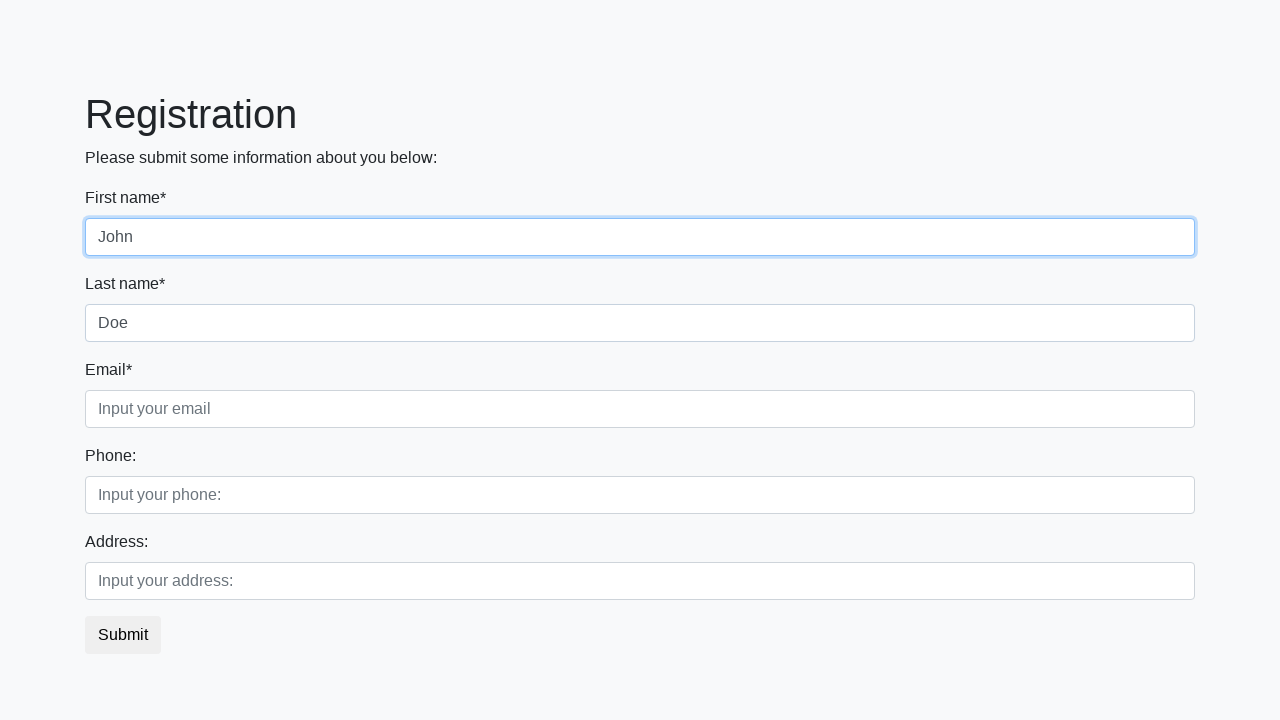

Filled email field with 'john.doe@example.com' on .first_block .form-control.third
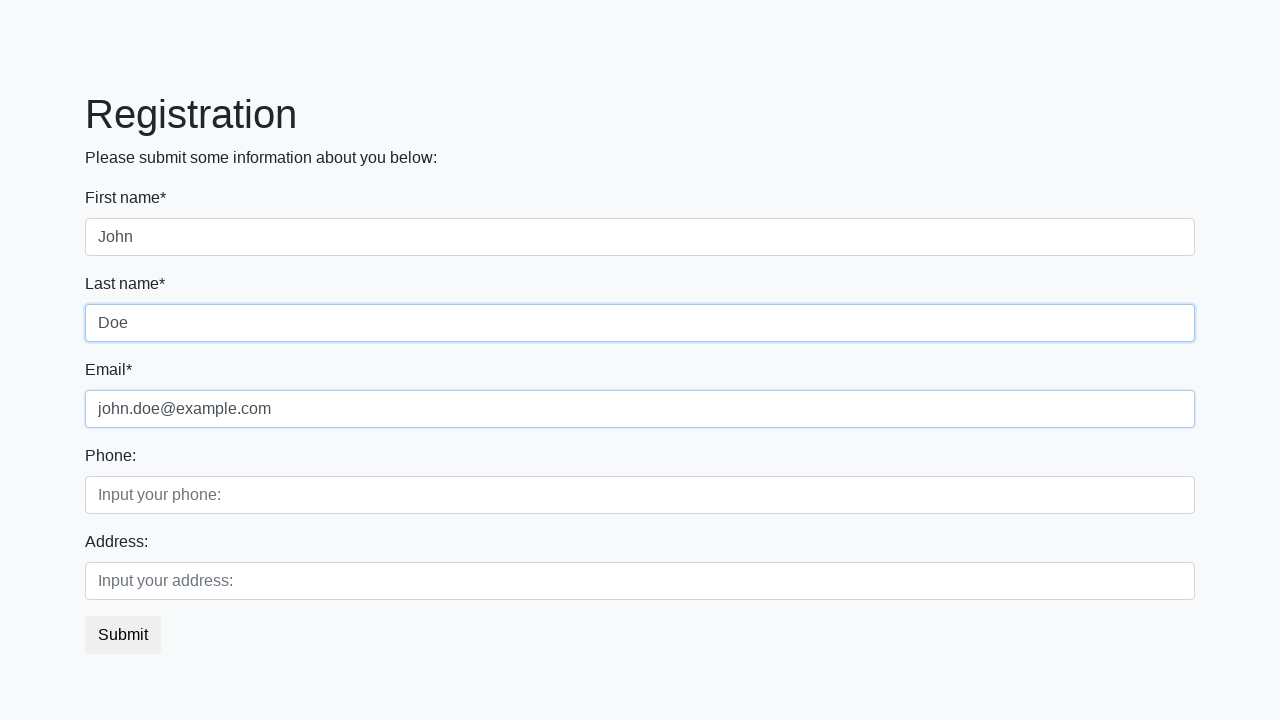

Clicked submit button at (123, 635) on button.btn
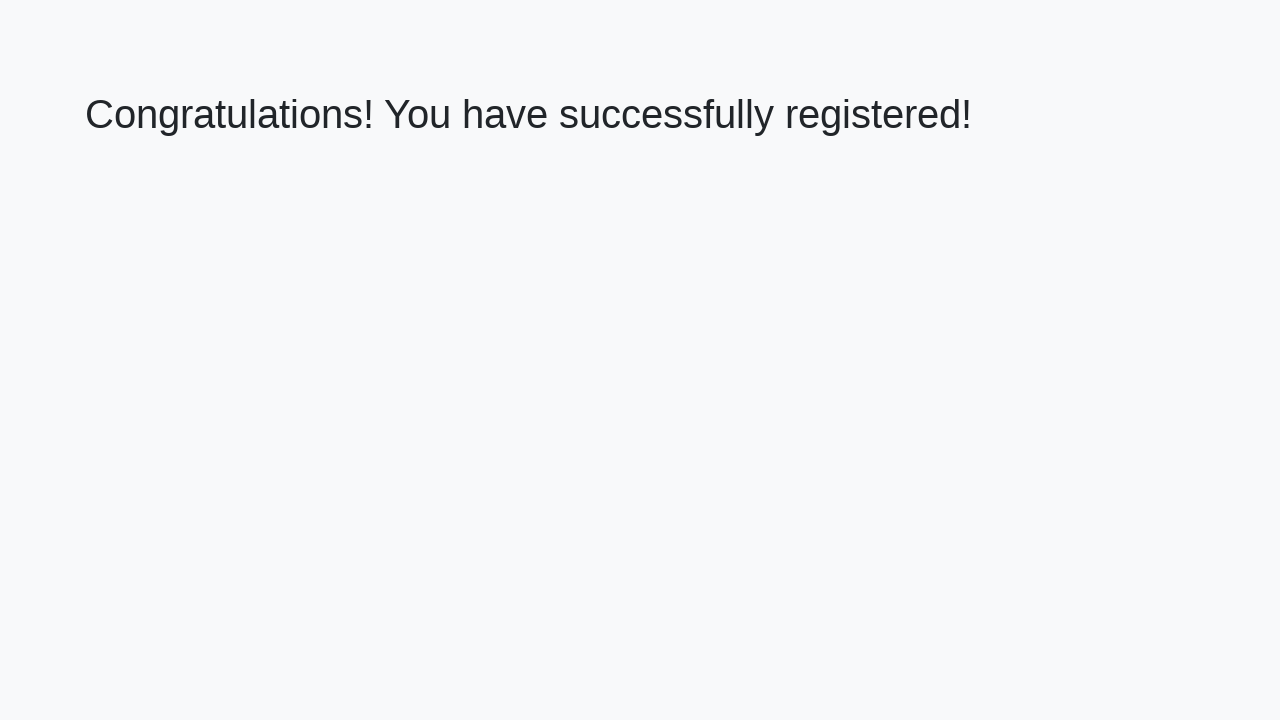

Success message heading loaded
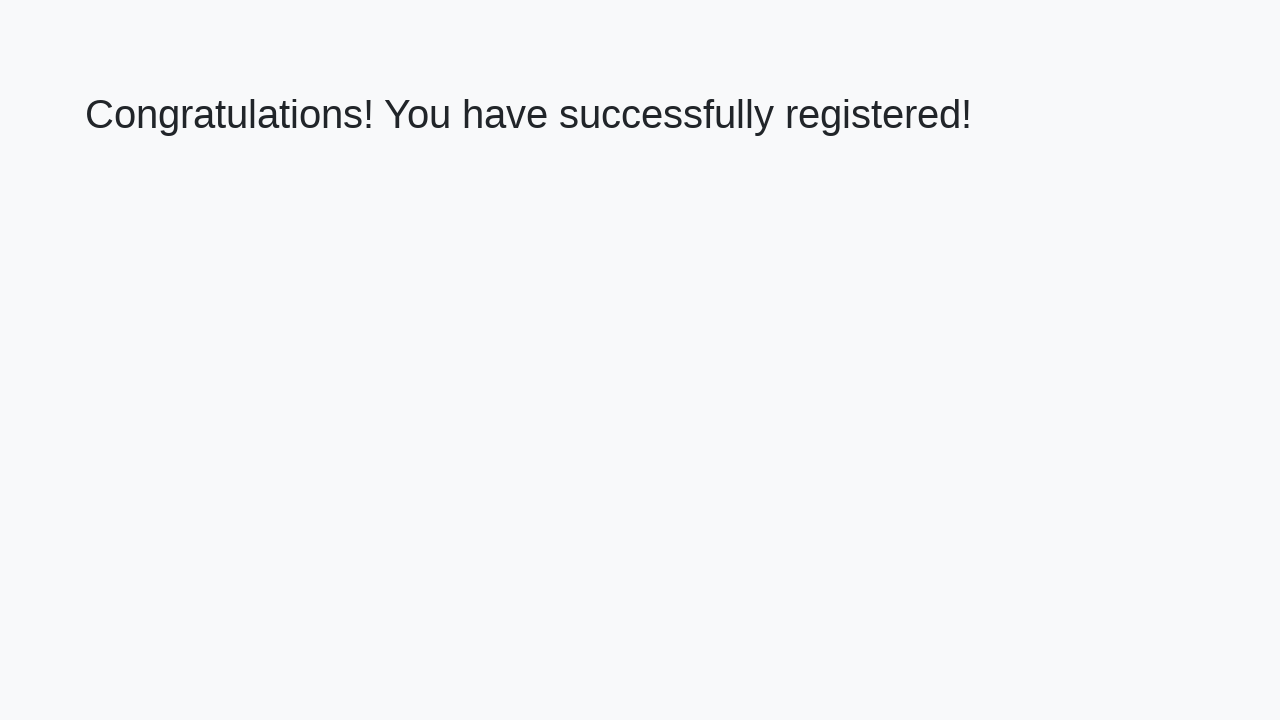

Retrieved success message text
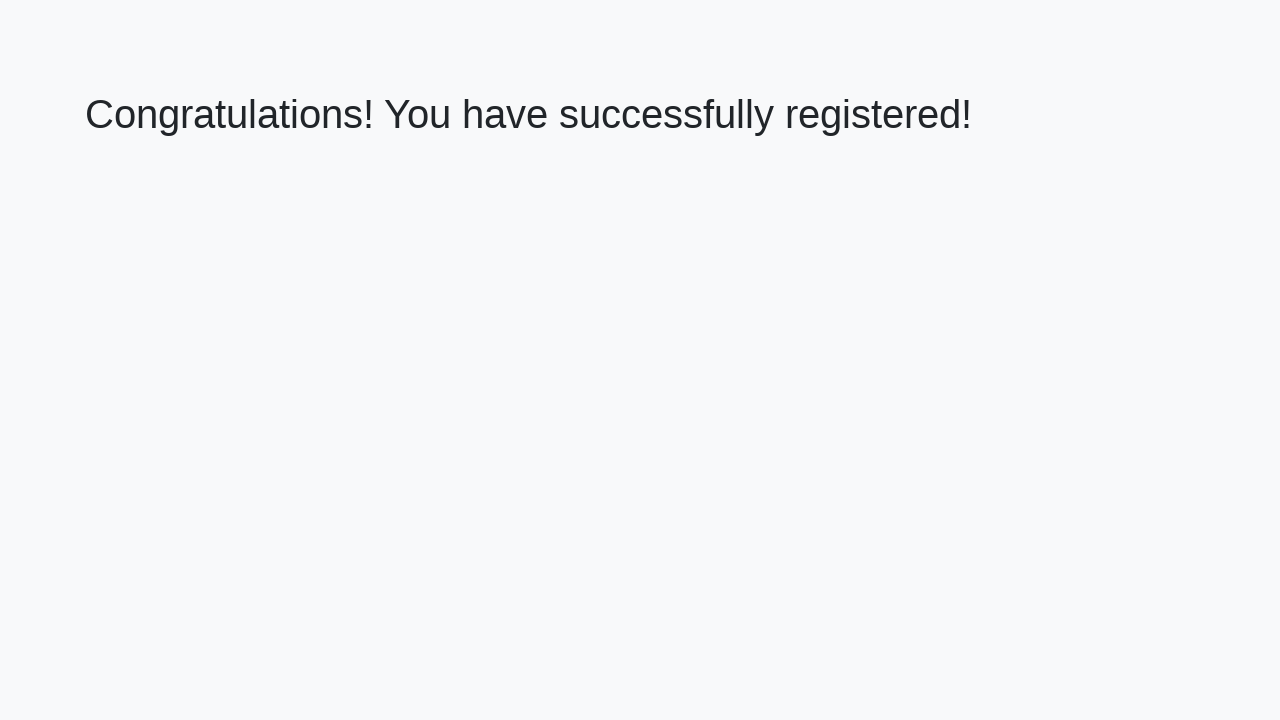

Verified success message 'Congratulations! You have successfully registered!'
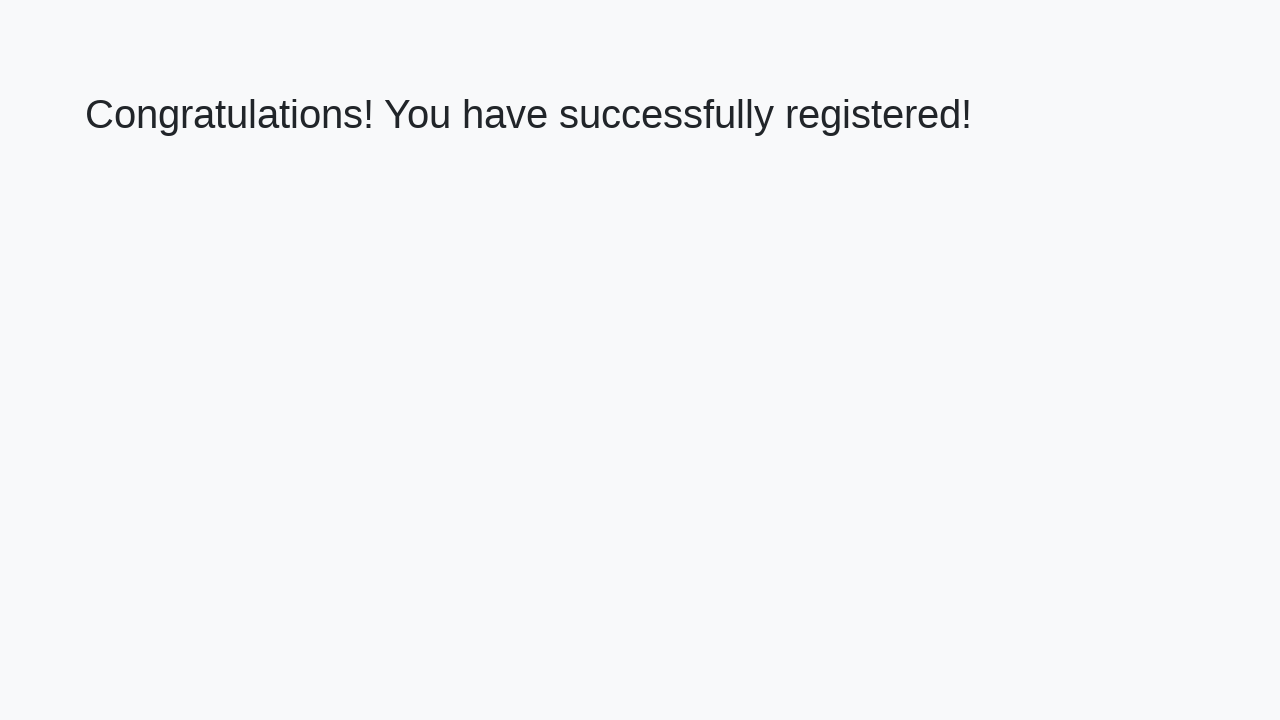

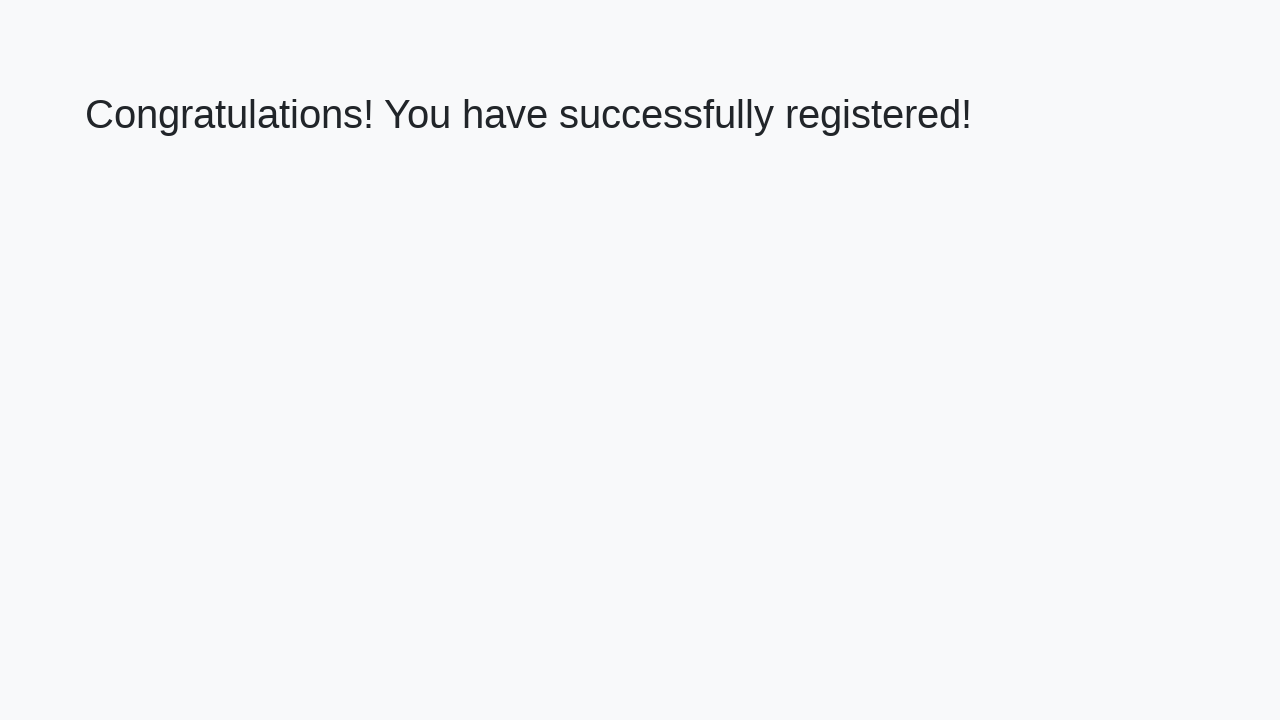